Tests the age form by entering a name and age, submitting the form, and verifying the result message.

Starting URL: https://kristinek.github.io/site/examples/age.html

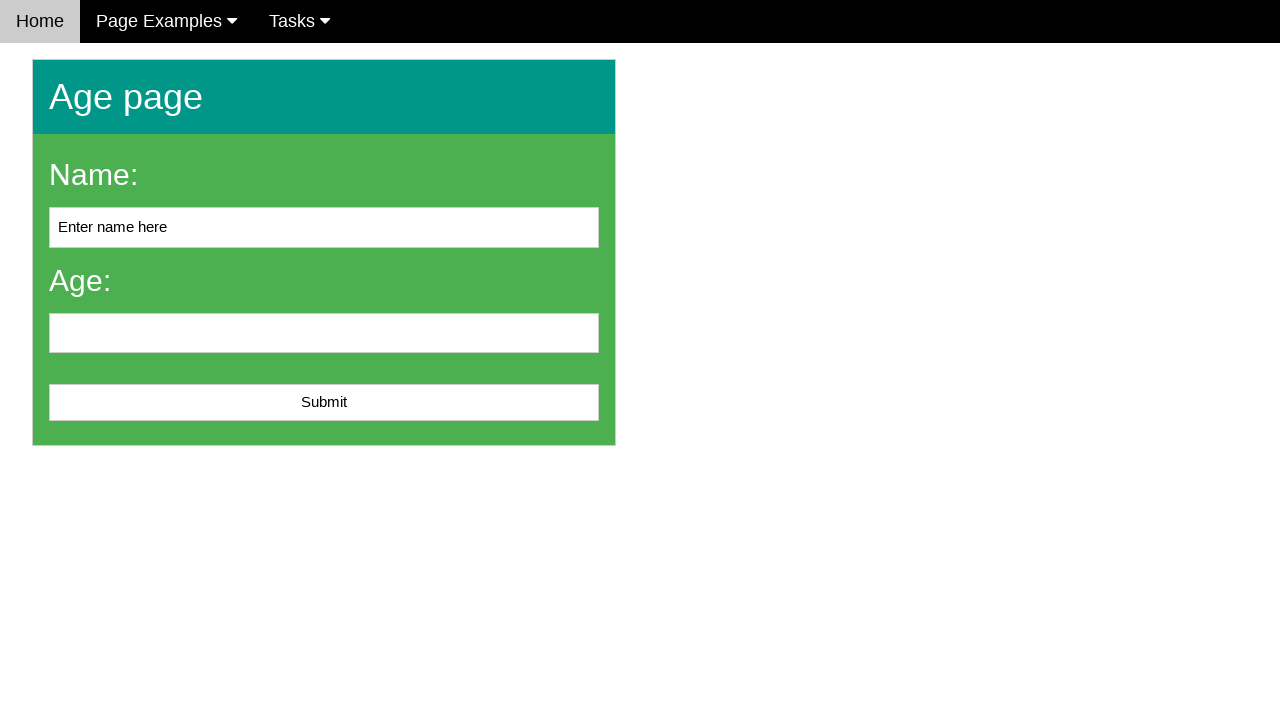

Filled name field with 'John Smith' on #name
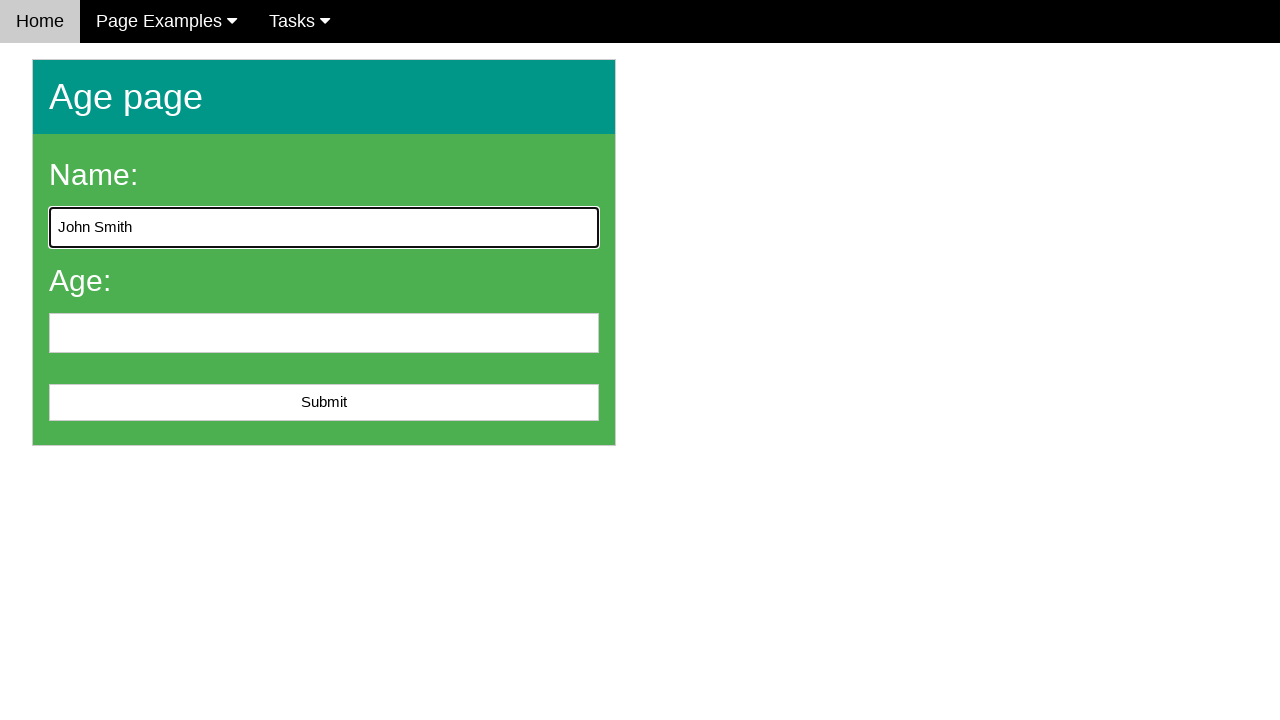

Filled age field with '25' on input[name='age']
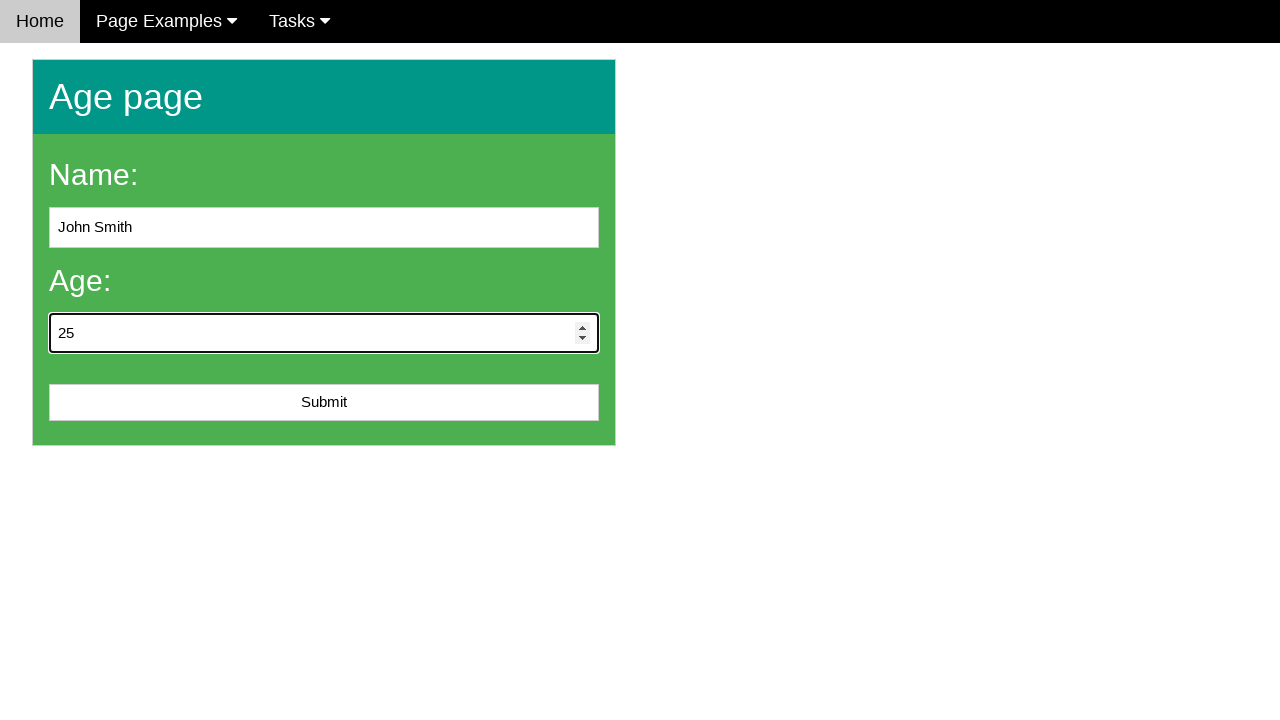

Clicked Submit button at (324, 403) on button:text('Submit')
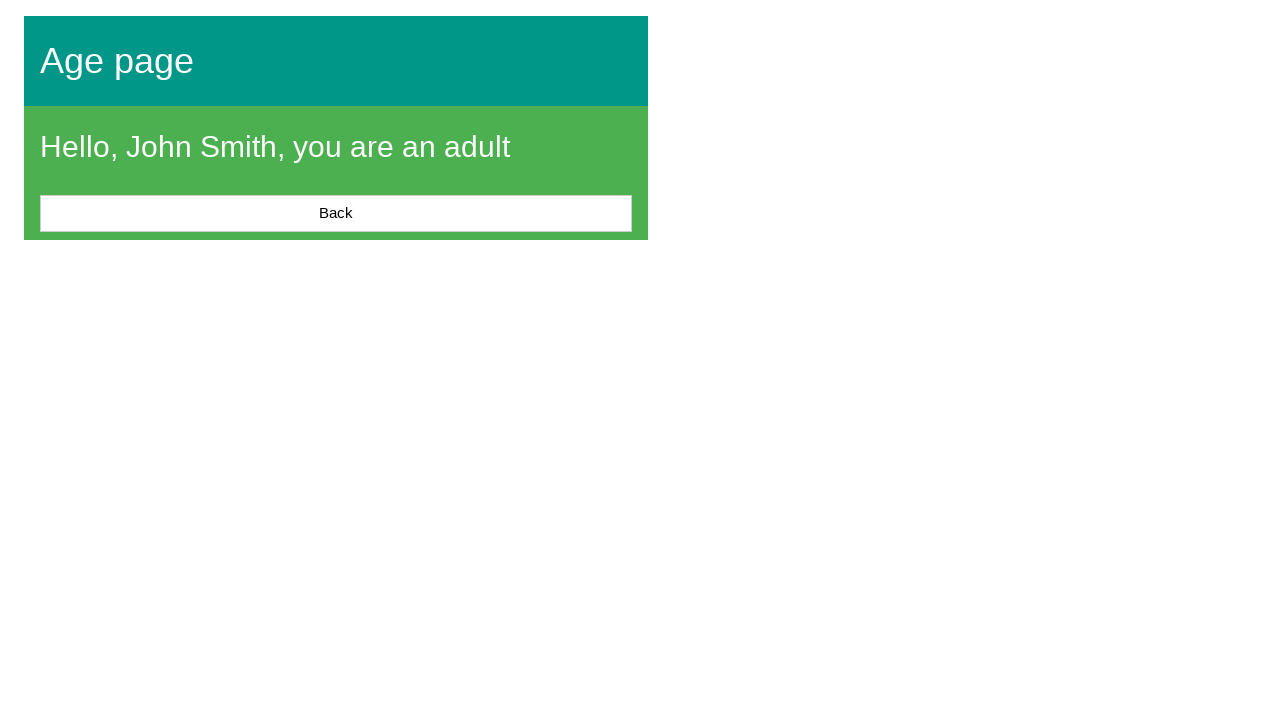

Result message element loaded
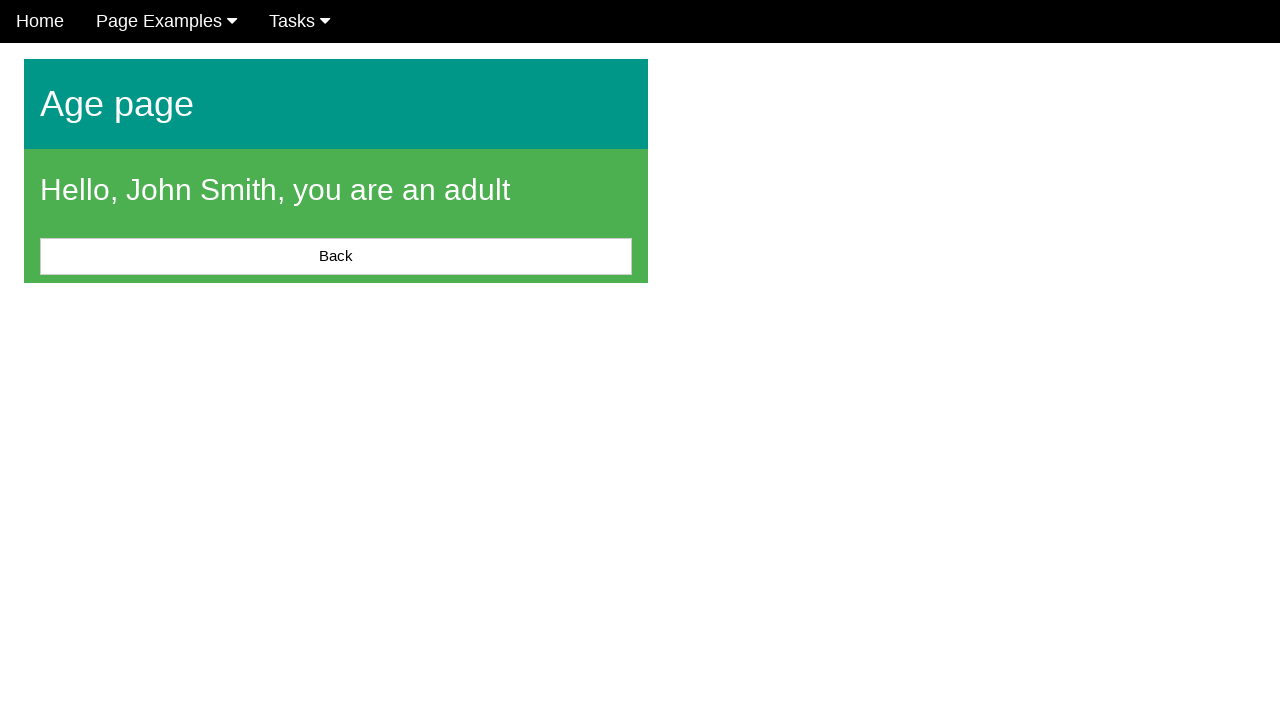

Verified result message is not empty
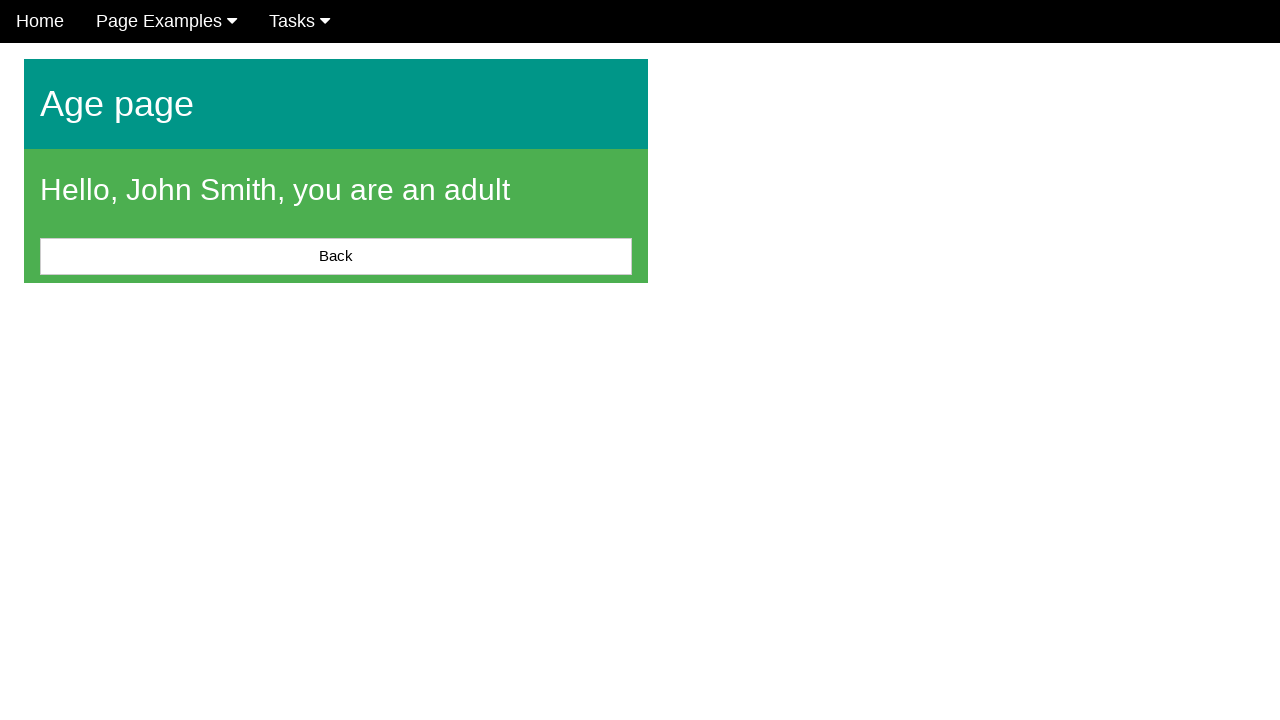

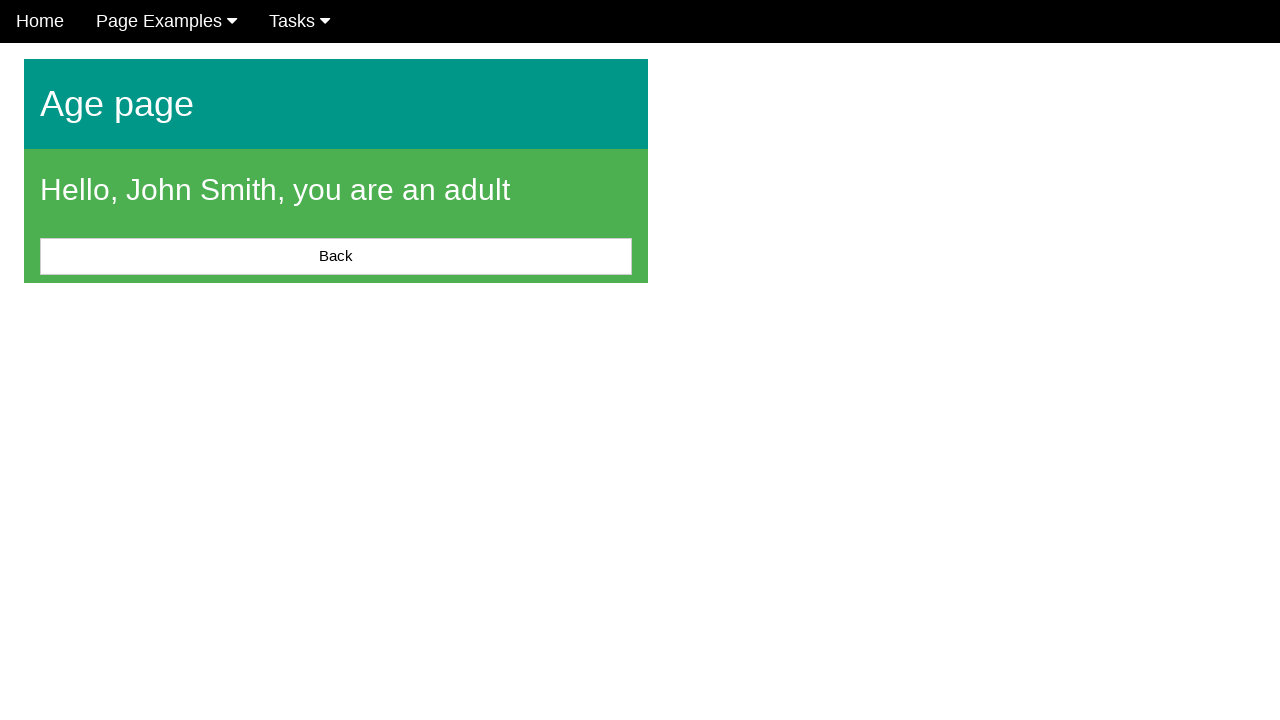